Tests frame handling by switching into an iframe, triggering an alert within the frame, and accepting it

Starting URL: https://www.selenium.dev/selenium/web/alerts.html

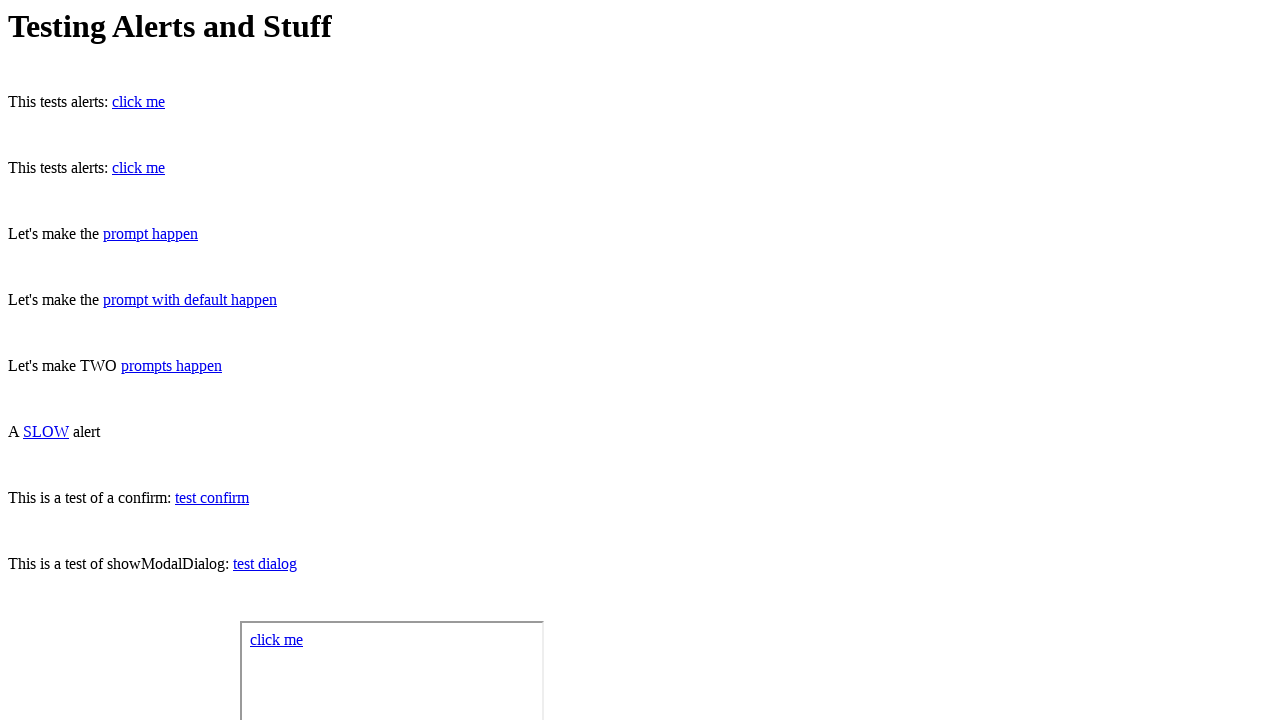

Switched to iframe with name 'iframeWithAlert'
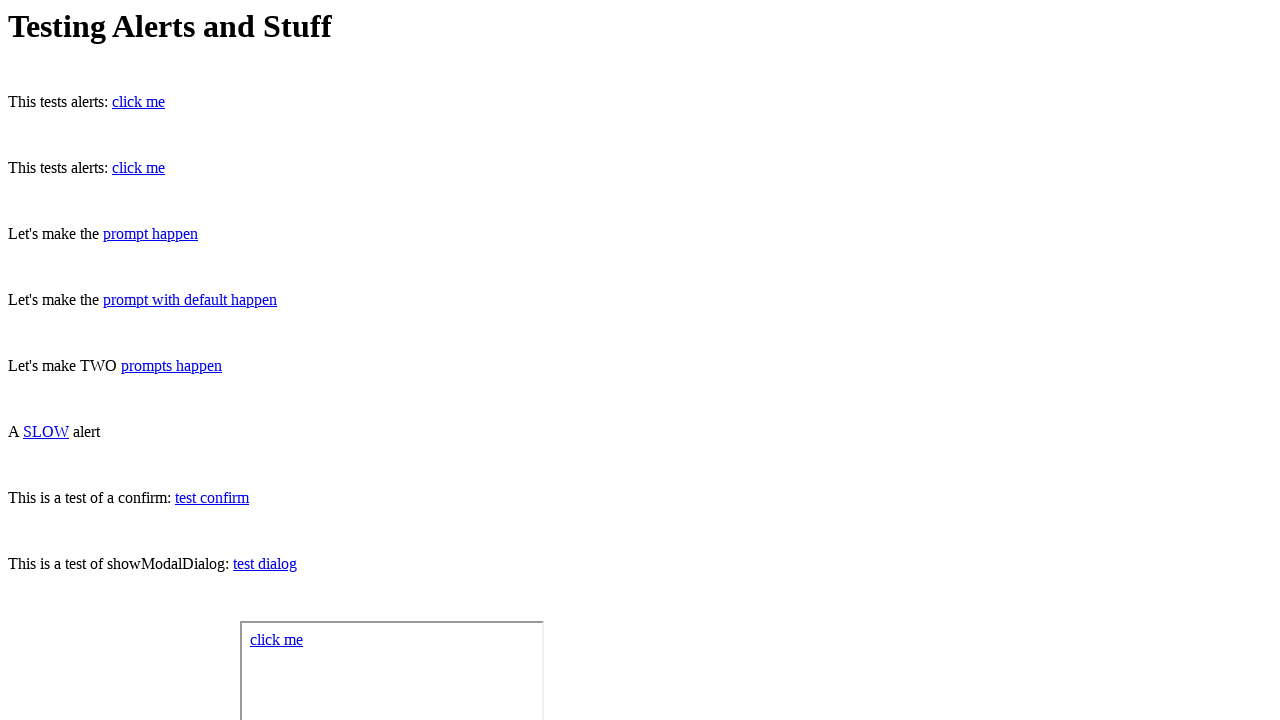

Clicked element with id 'alertInFrame' inside the iframe at (276, 640) on #alertInFrame
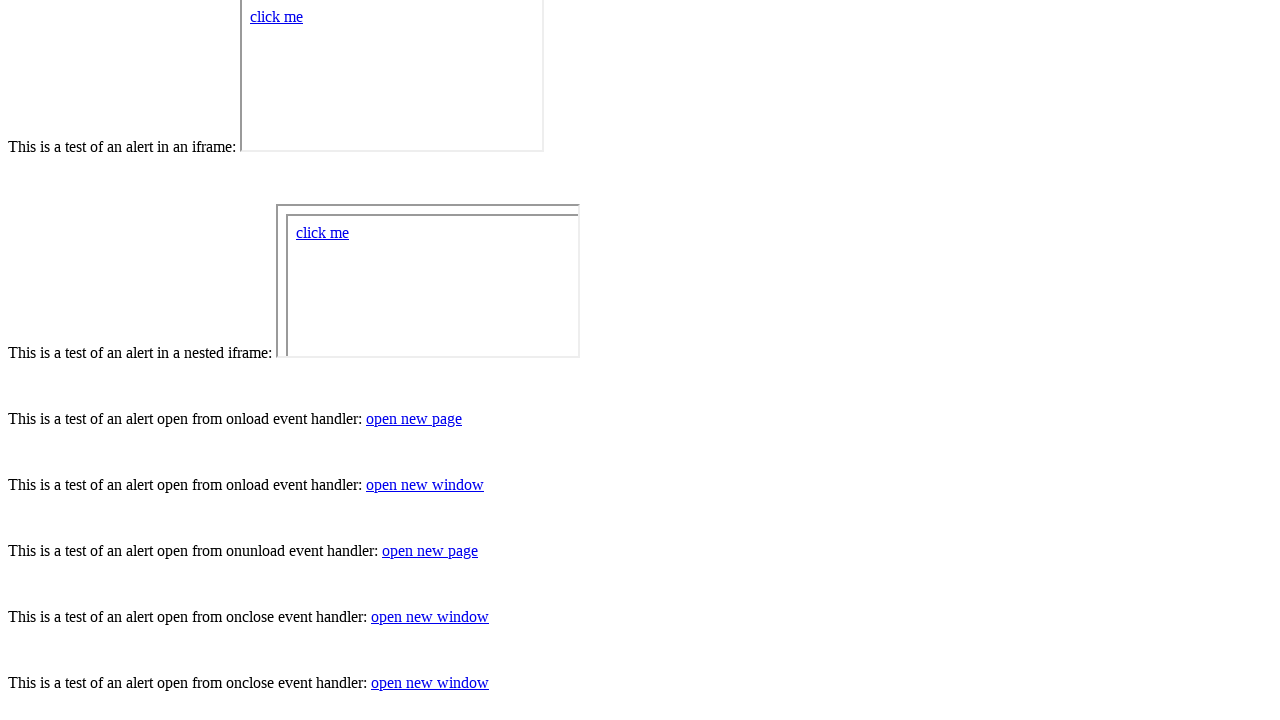

Set up dialog handler to accept alerts
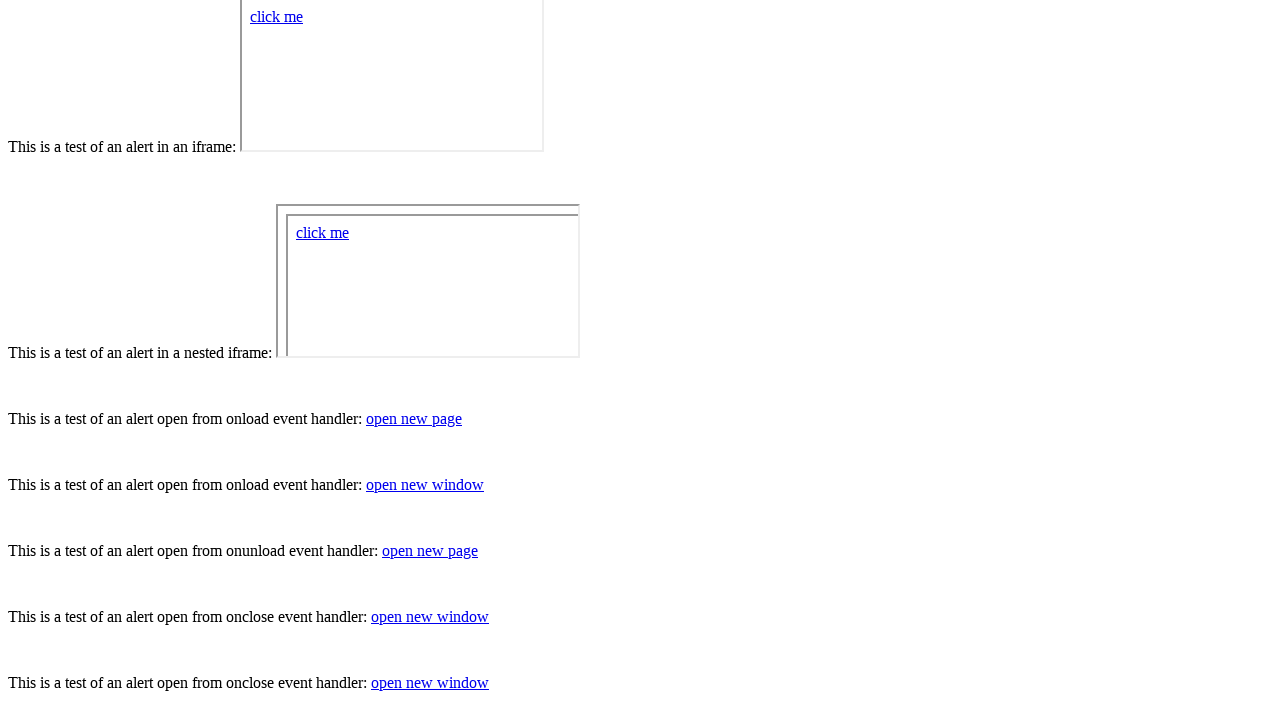

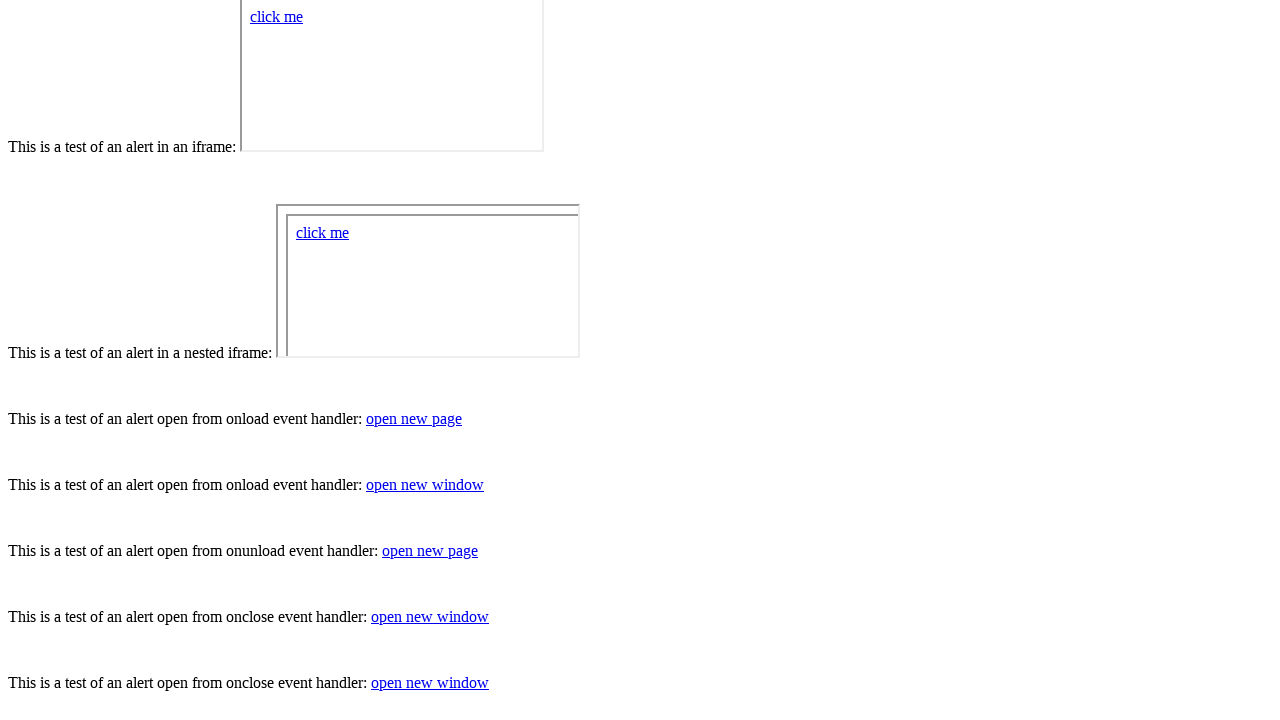